Verifies that the CoinMarketCap homepage loads and displays the Fear and Greed index element

Starting URL: https://coinmarketcap.com/

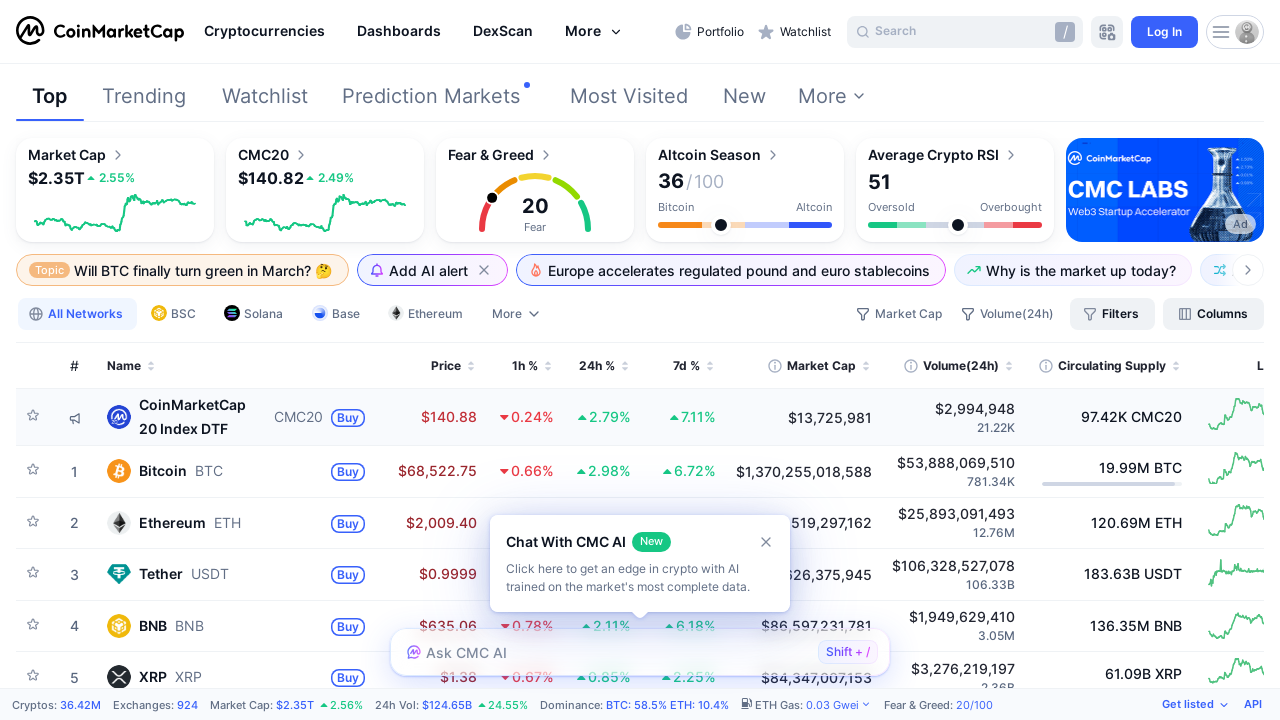

Fear and Greed index element loaded and became visible
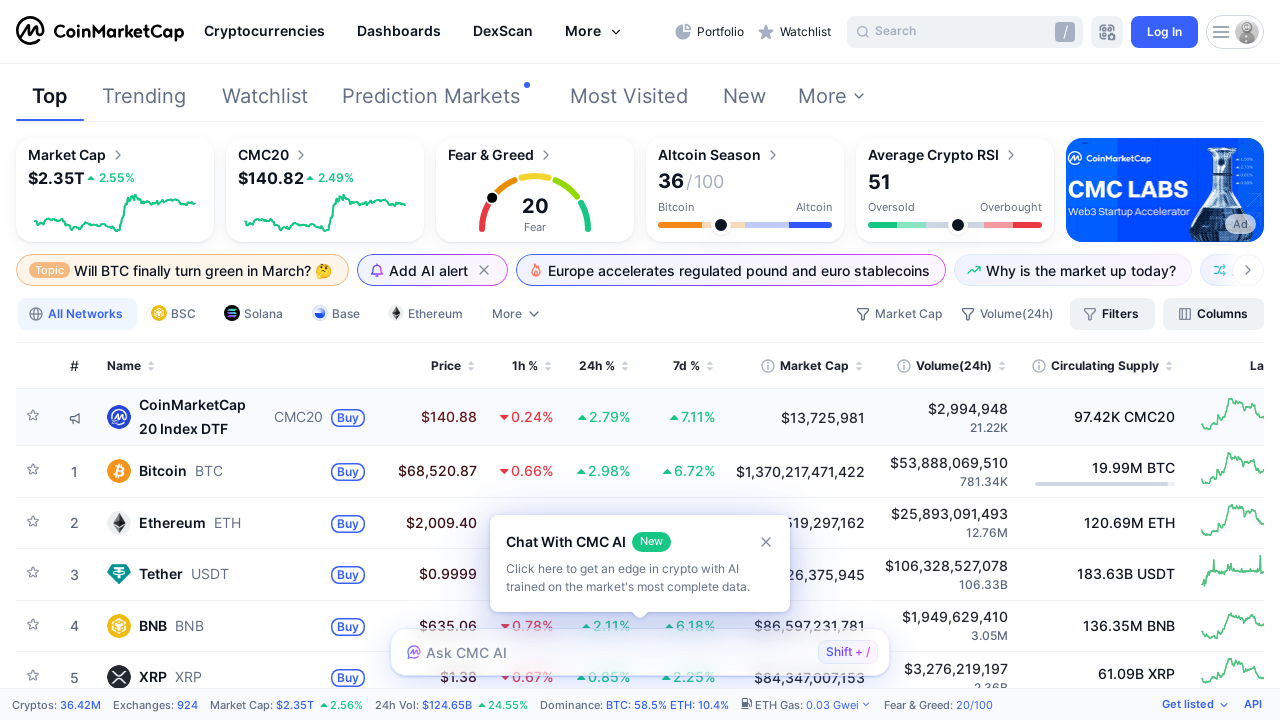

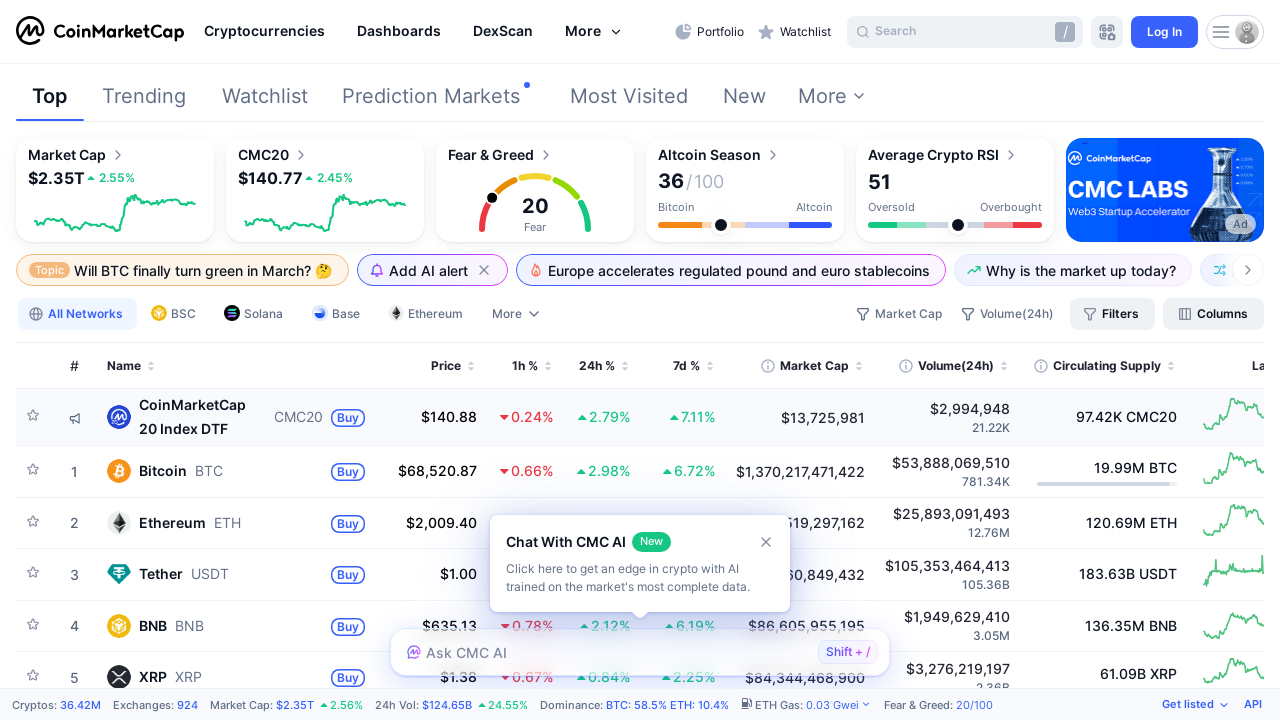